Tests file download functionality by navigating to a download page, clicking on a download link, and verifying the file downloads successfully.

Starting URL: https://the-internet.herokuapp.com/download

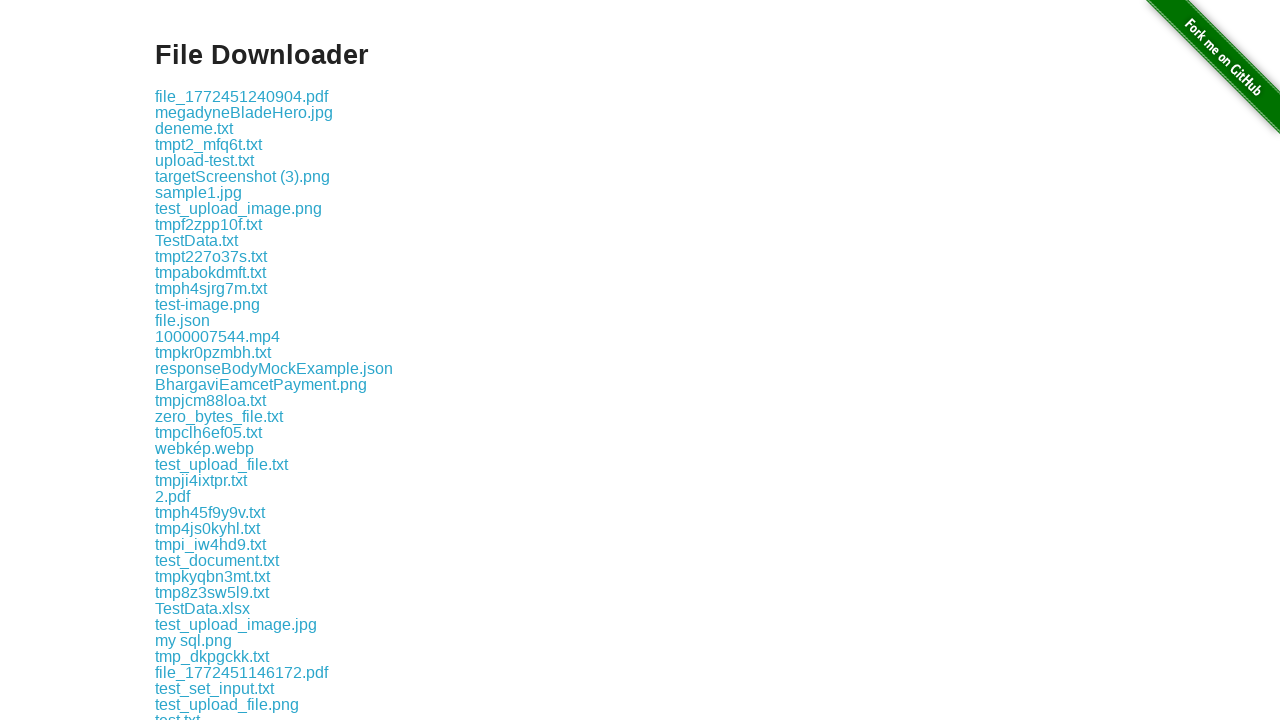

Clicked download link and initiated file download at (242, 96) on .example a
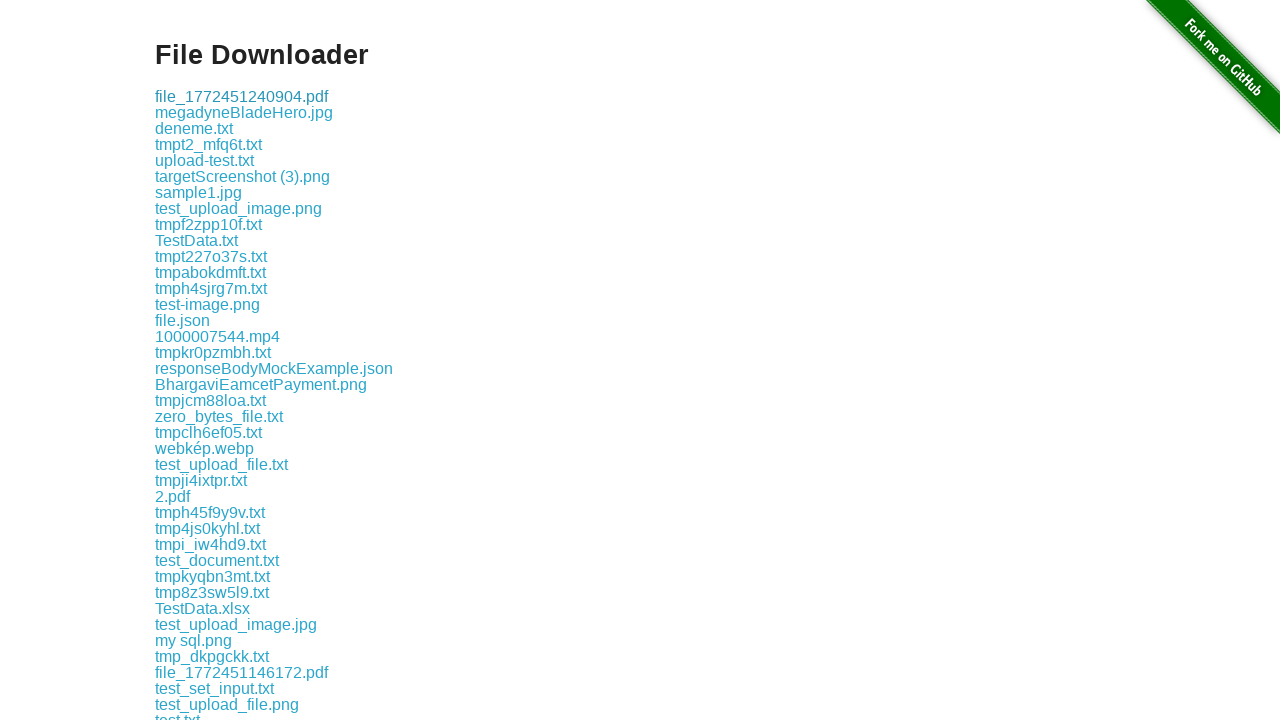

File download completed successfully
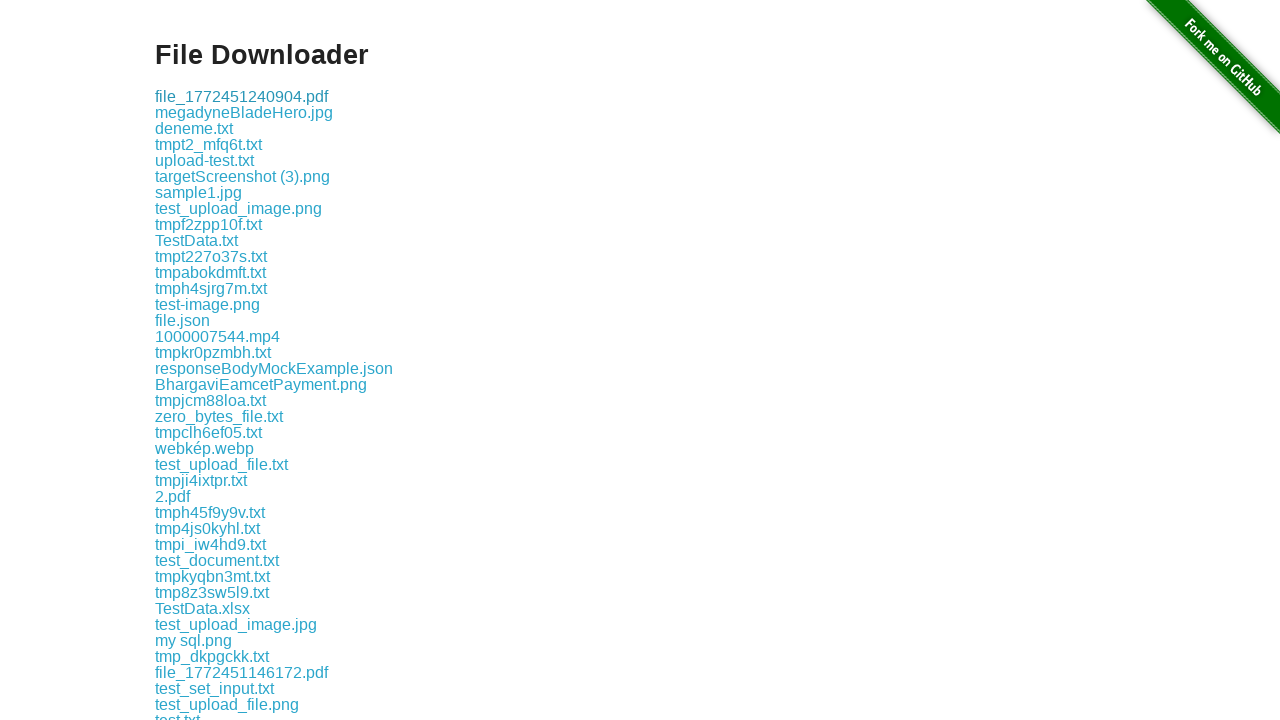

Verified that downloaded file exists and has a valid path
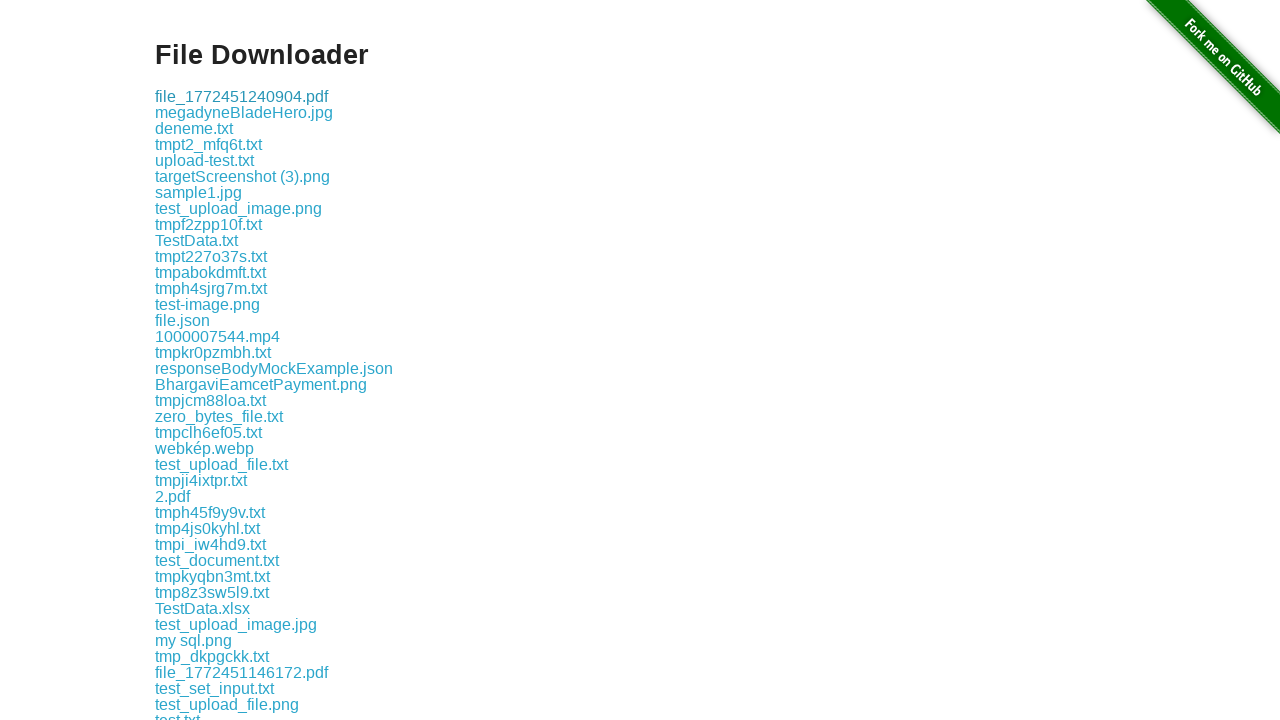

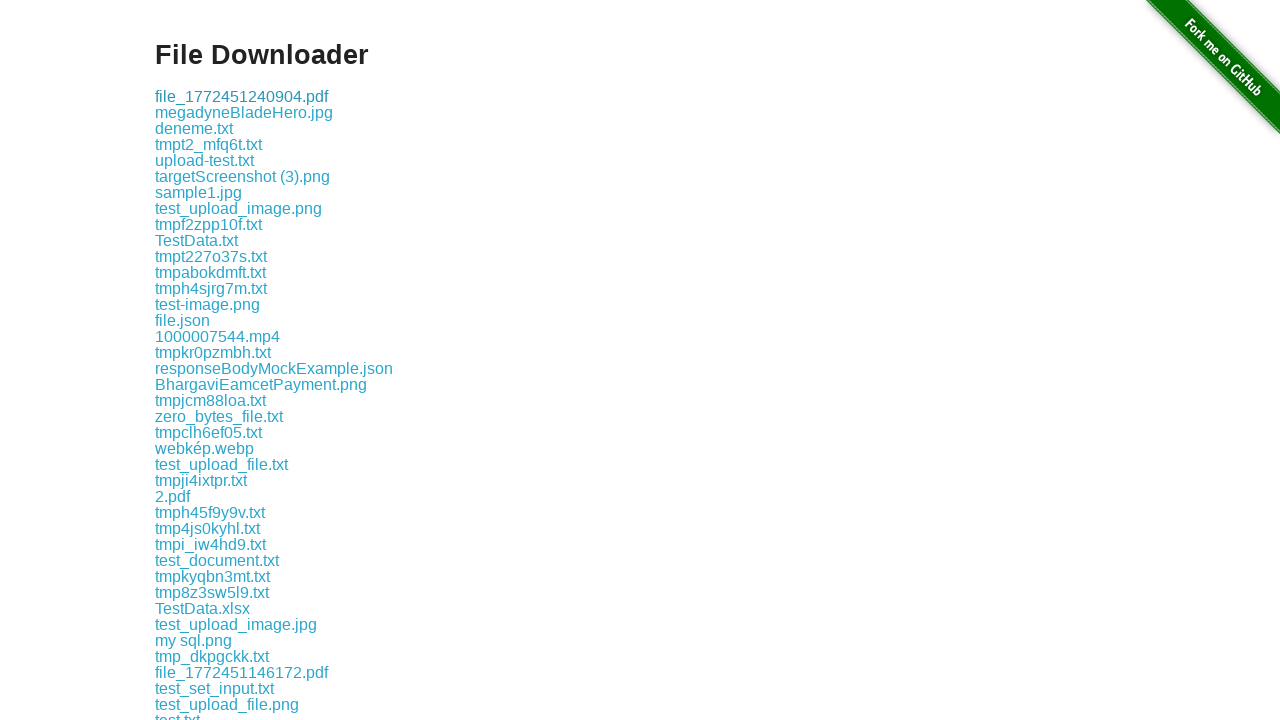